Tests dynamic loading functionality by clicking a Start button and waiting for "Hello World!" text to appear after content loads dynamically

Starting URL: http://the-internet.herokuapp.com/dynamic_loading/2

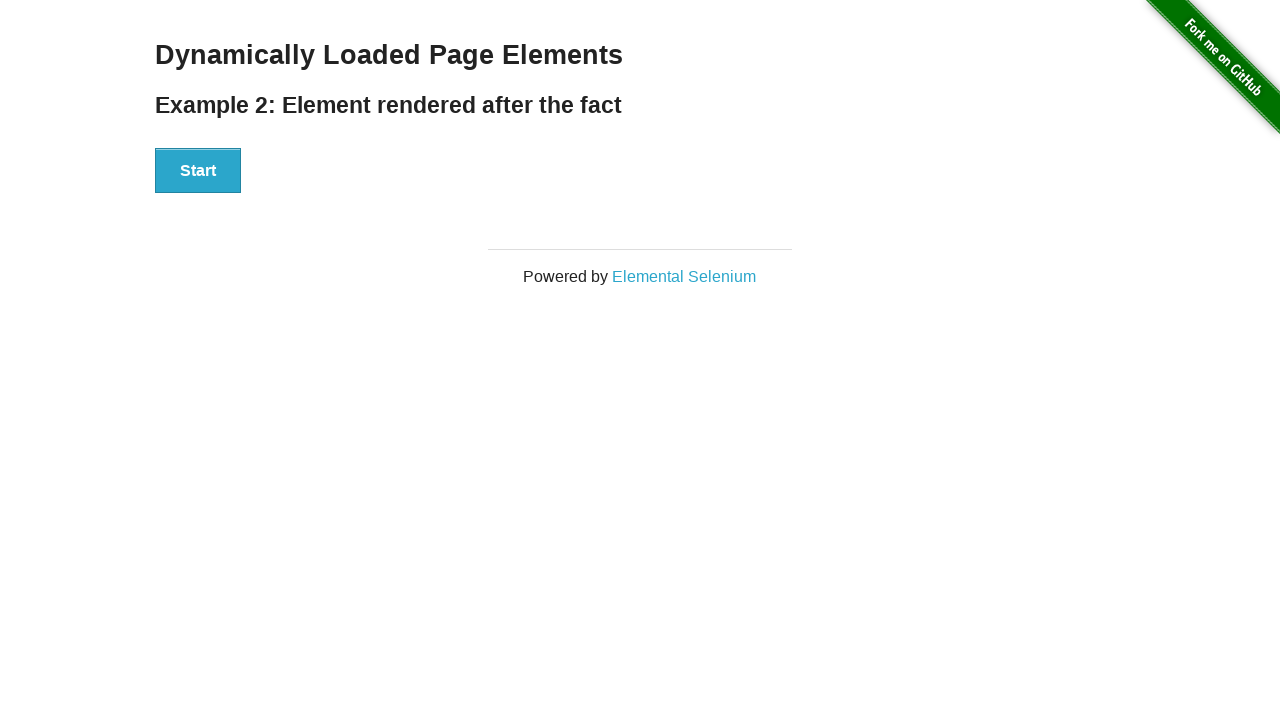

Clicked Start button to trigger dynamic loading at (198, 171) on xpath=//*[contains(text(),'Start')]
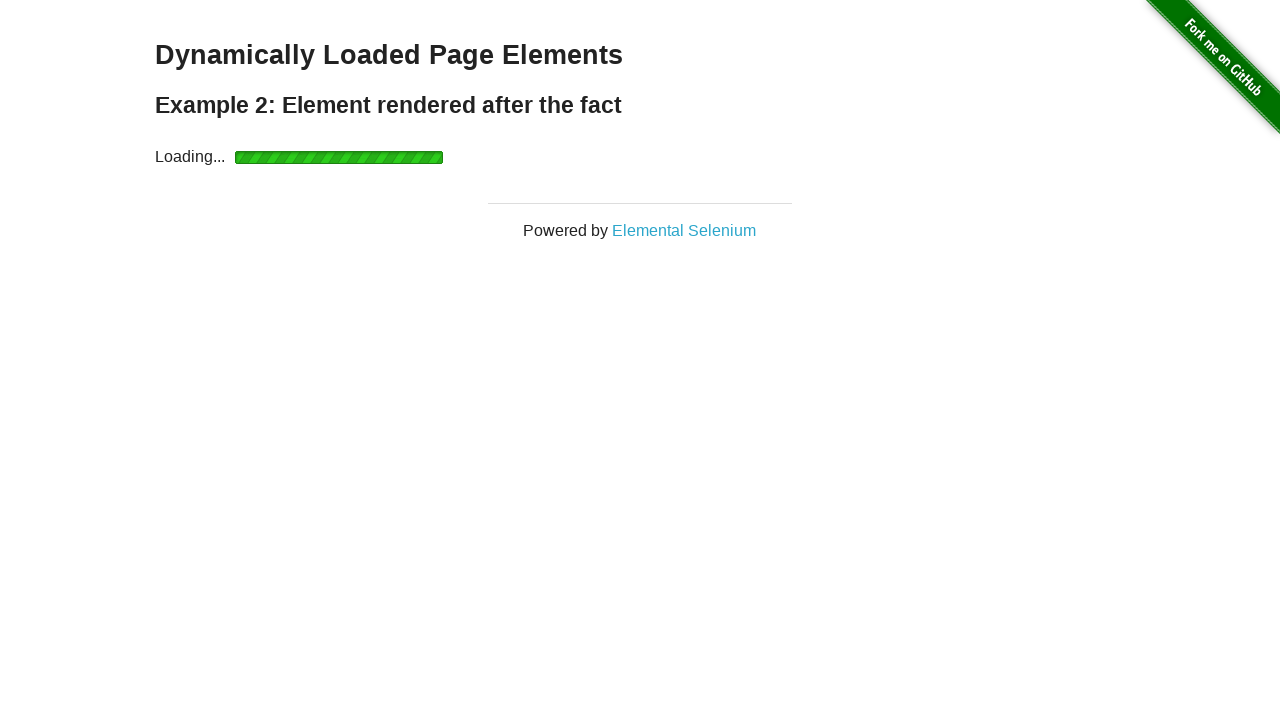

Waited for 'Hello World!' text to appear after dynamic content loaded
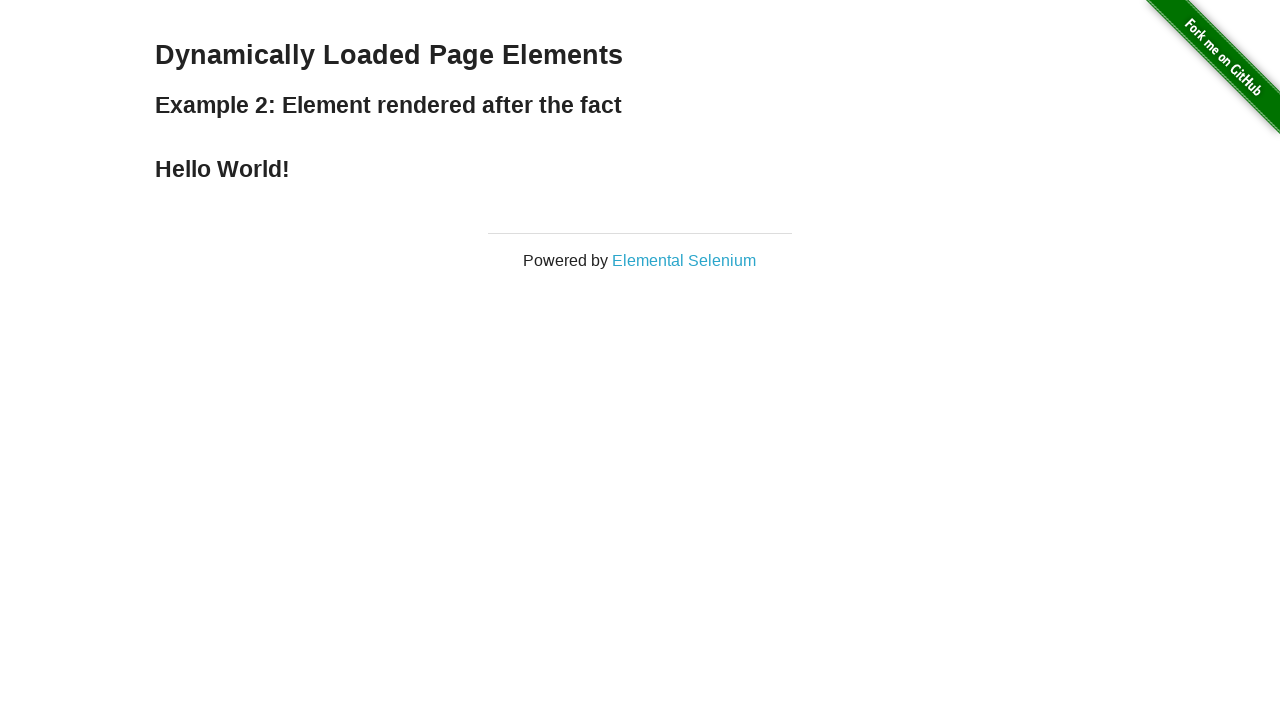

Retrieved 'Hello World!' text content
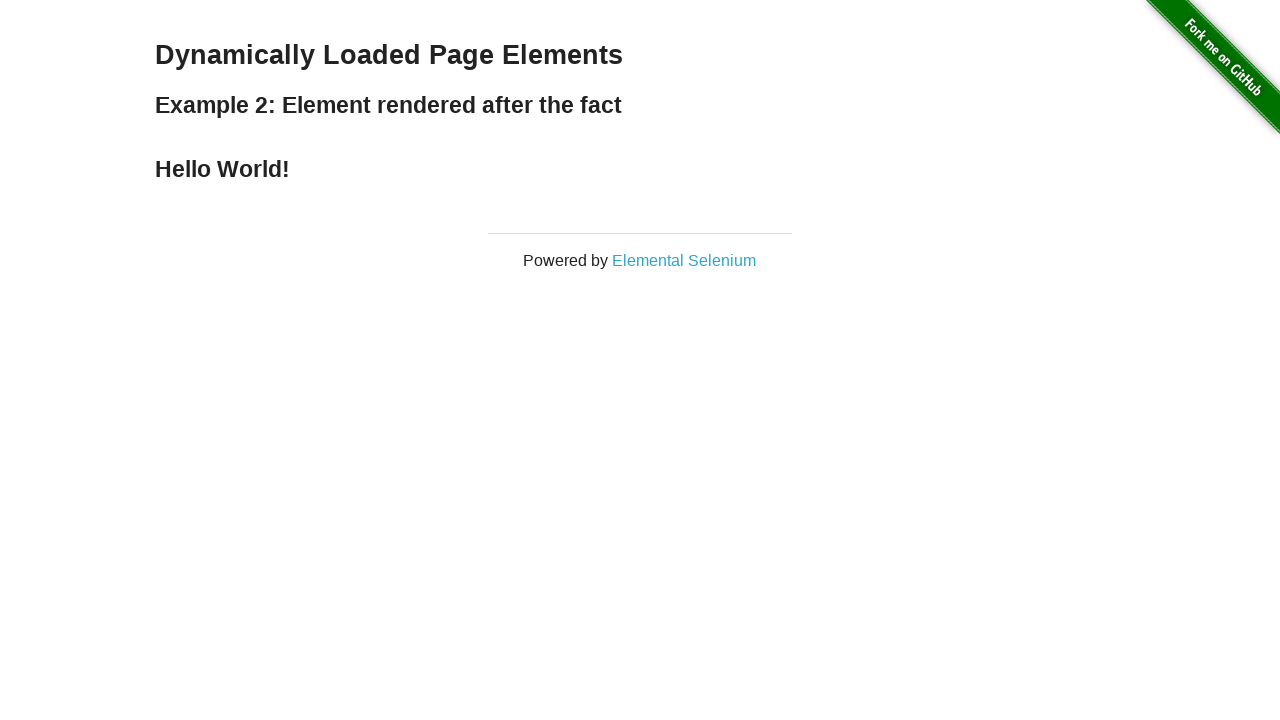

Verified that text content matches 'Hello World!'
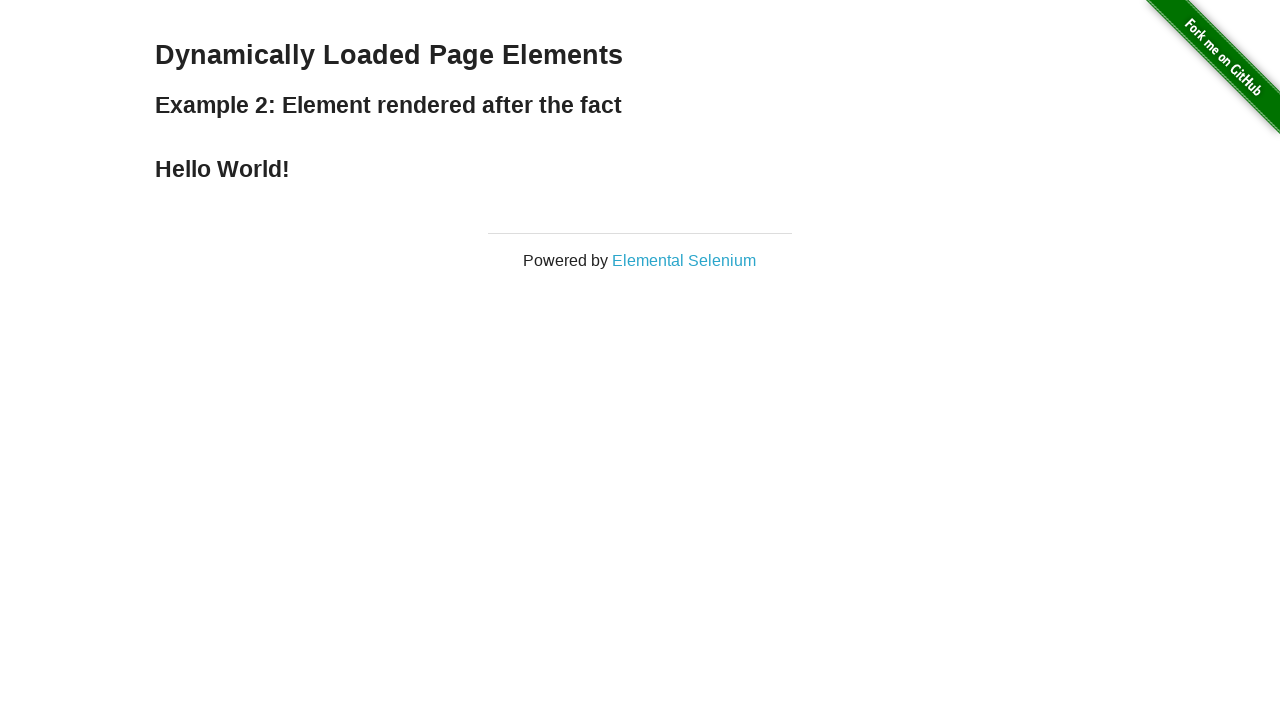

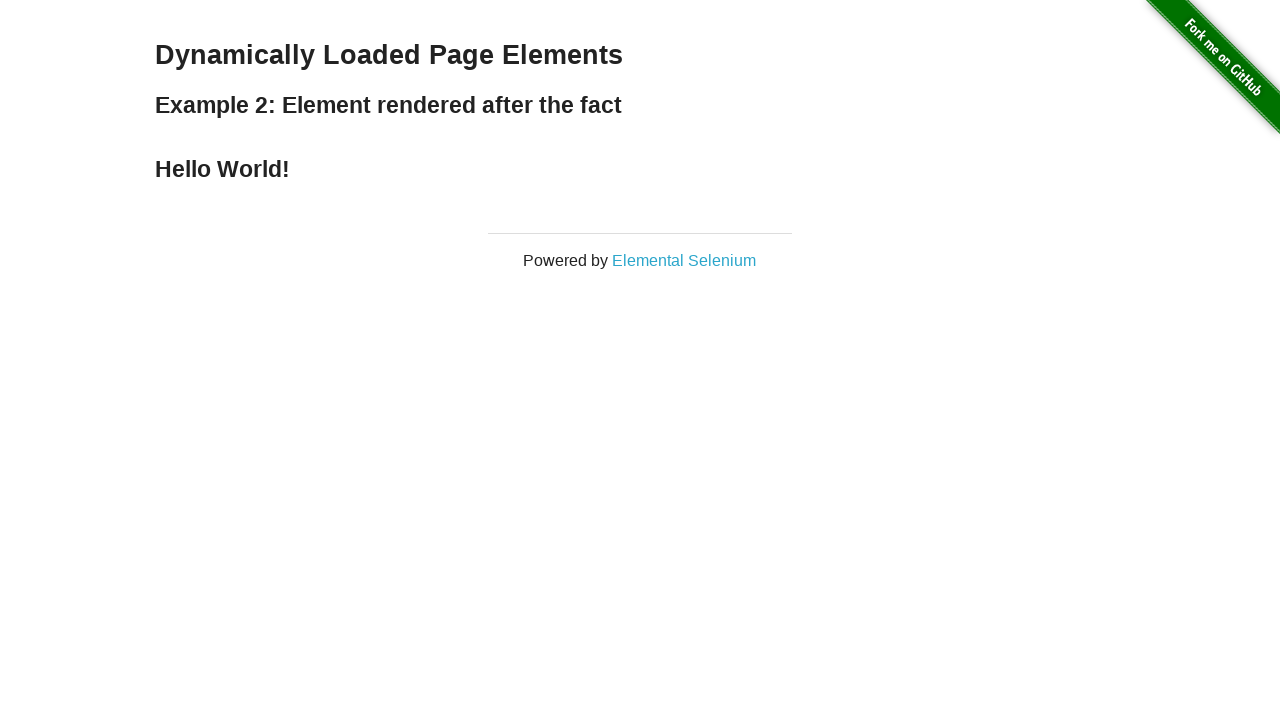